Tests date picker functionality by setting a date value using JavaScript execution on a calendar input field

Starting URL: http://seleniumpractise.blogspot.com/2016/08/how-to-handle-calendar-in-selenium.html

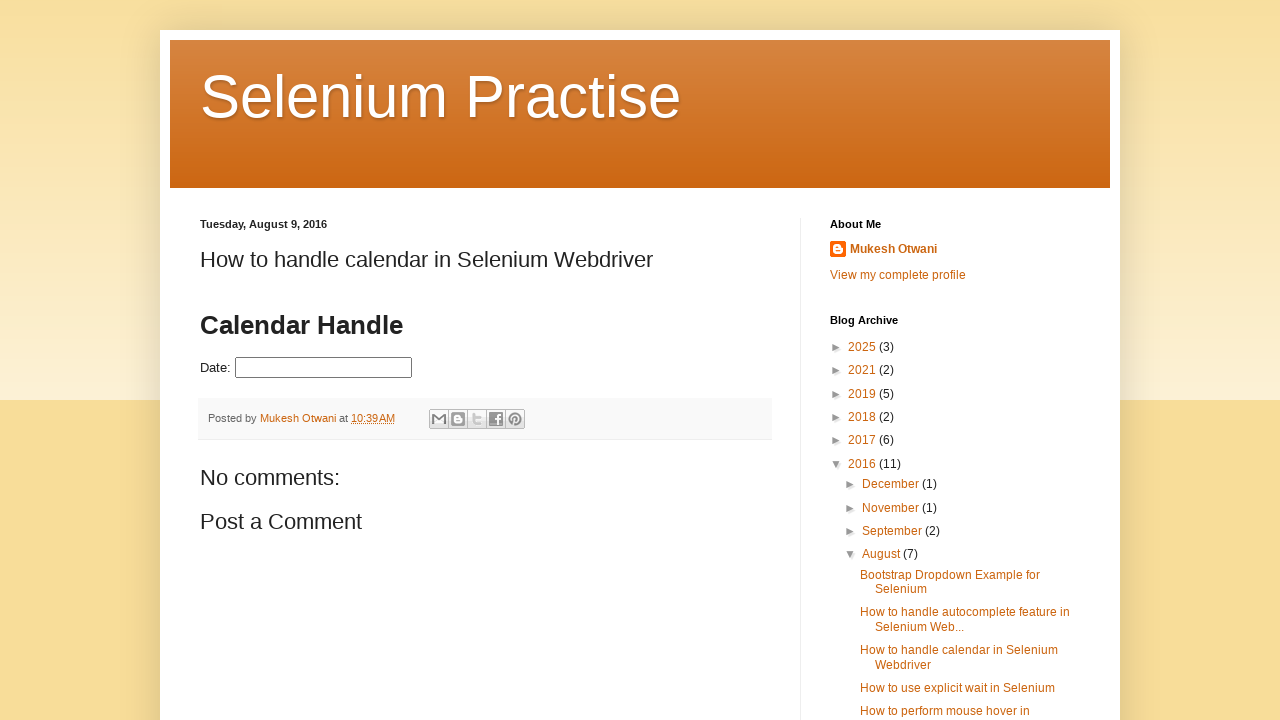

Set date value to 03/13/2026 in datepicker using JavaScript execution
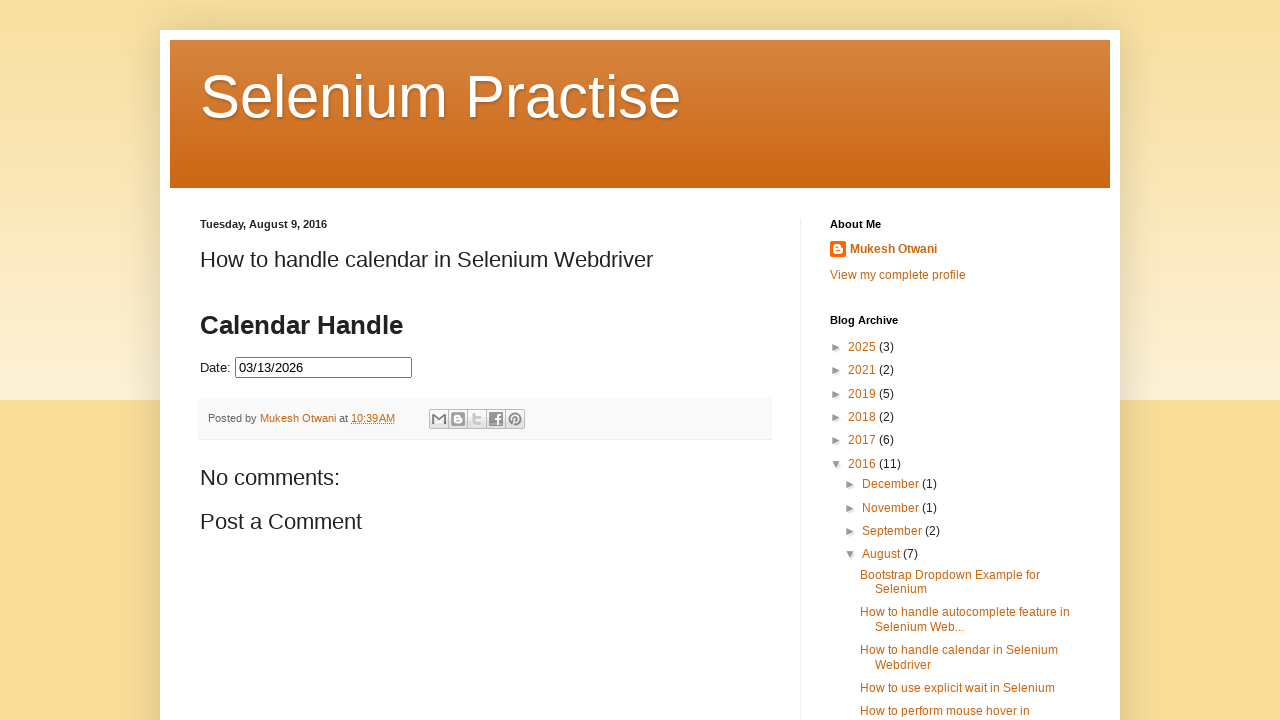

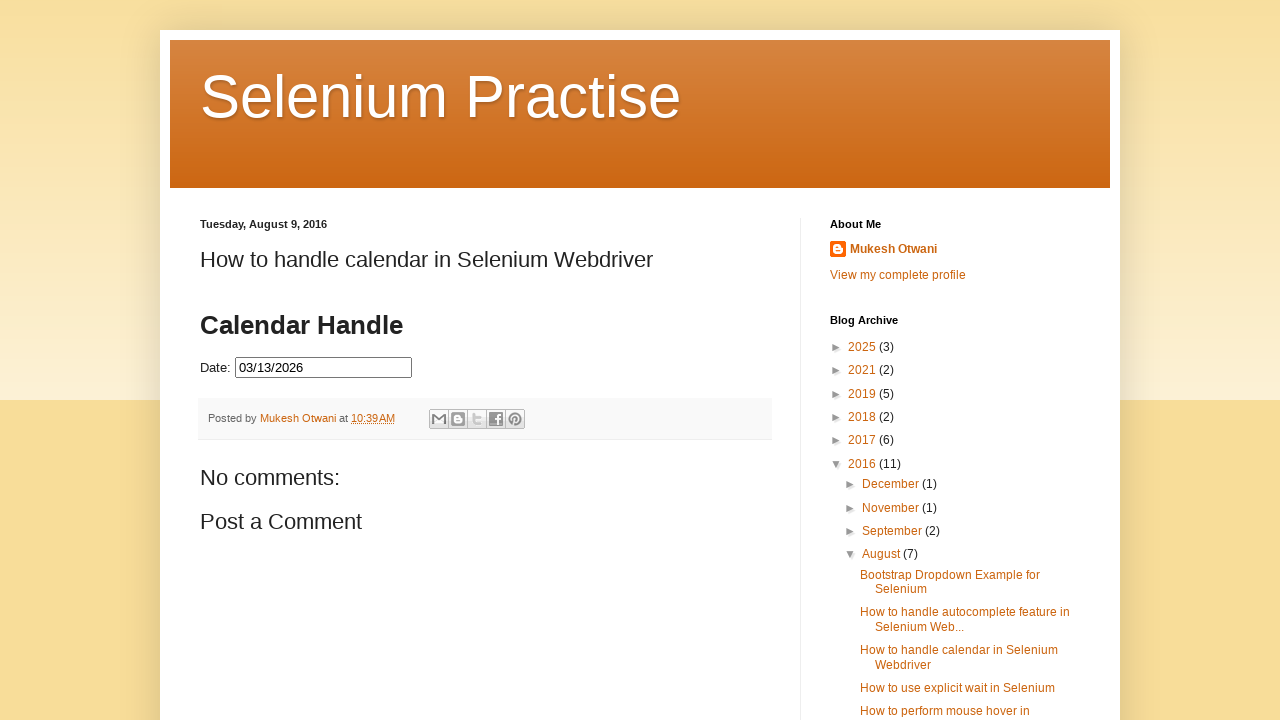